Tests browser window switching functionality by clicking a LinkedIn link that opens a new window, switching to the child window, closing it, and then switching back to the parent window.

Starting URL: https://ineuron-courses.vercel.app/login

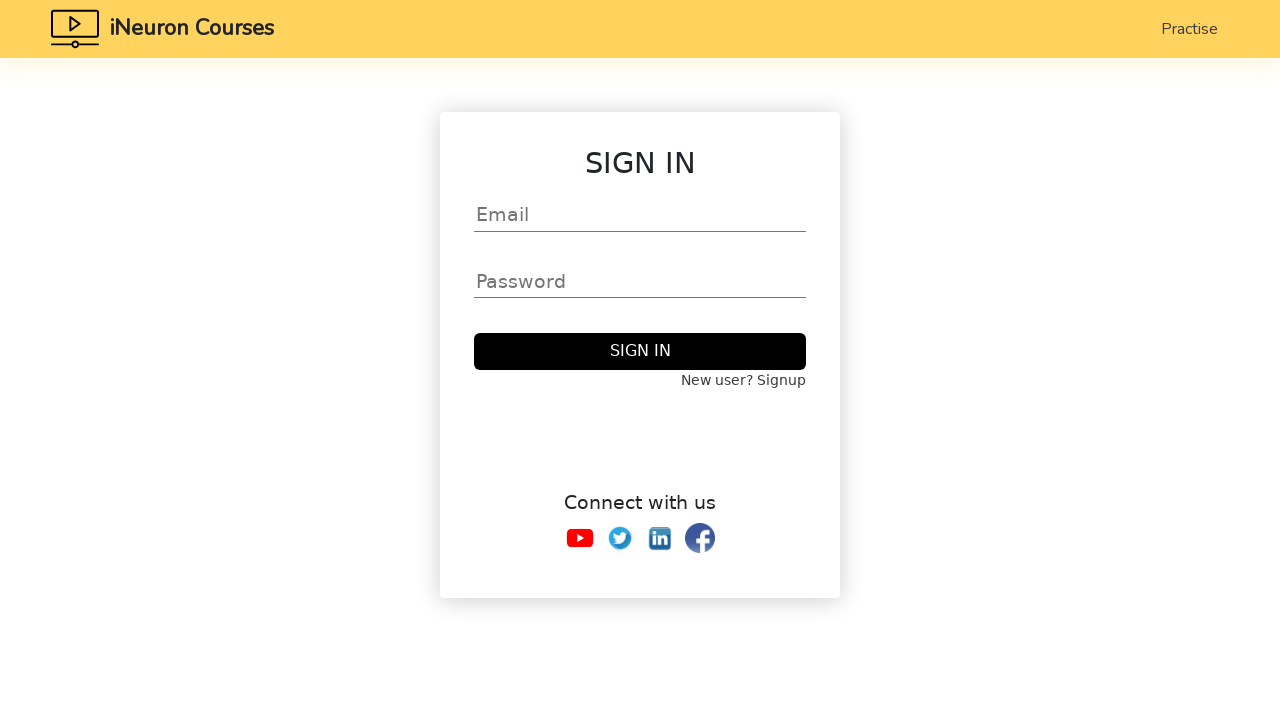

Clicked LinkedIn link which opened a new window at (660, 538) on a[href*='linkedin']
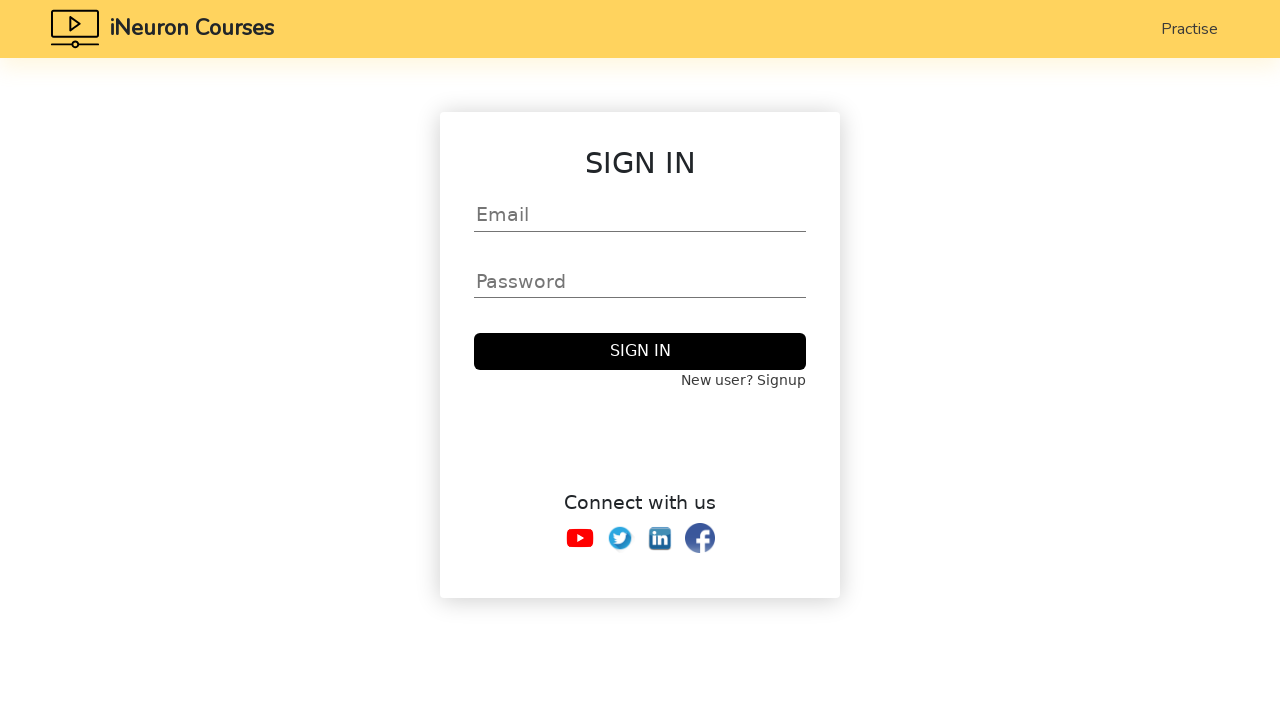

Captured reference to the new child window
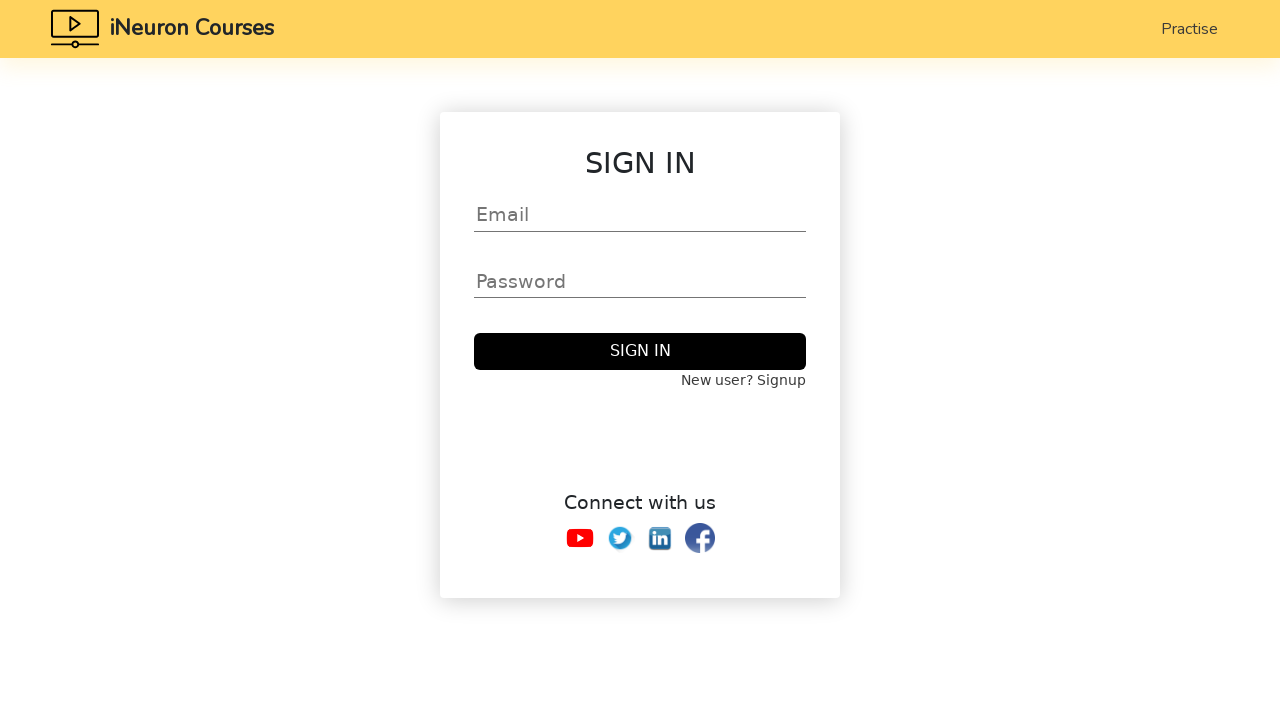

Child window finished loading
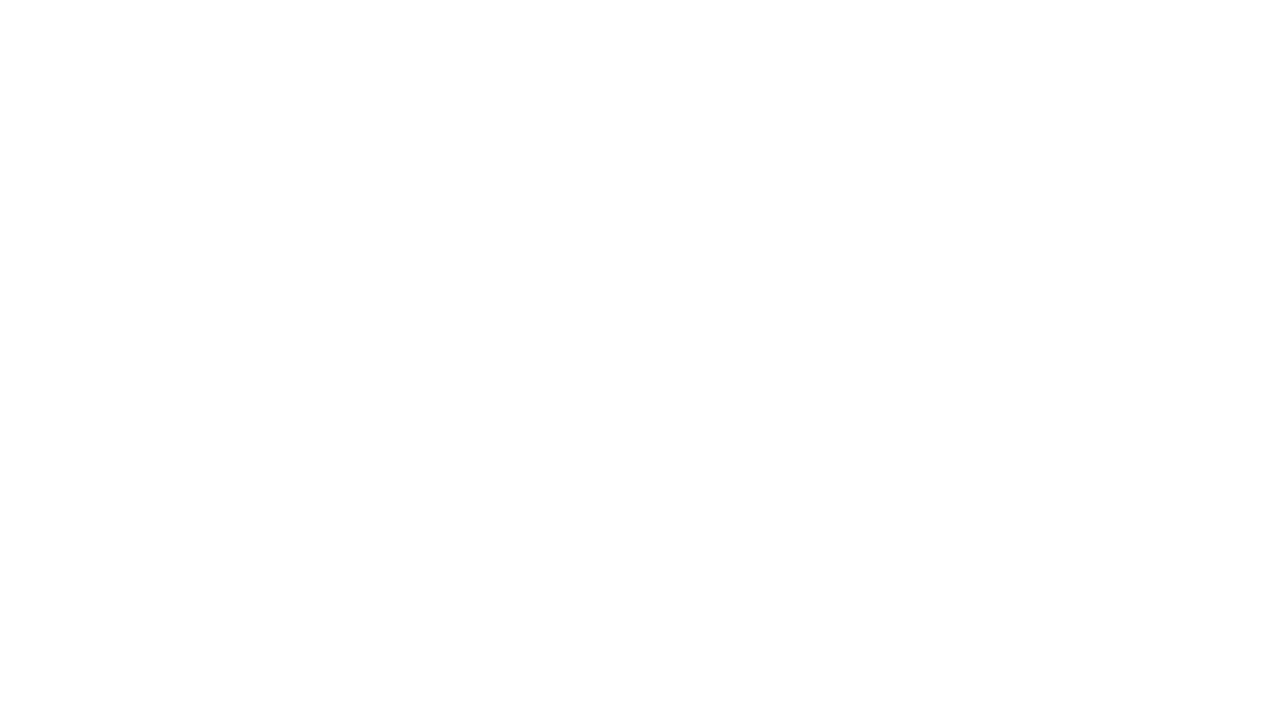

Retrieved child window title: 
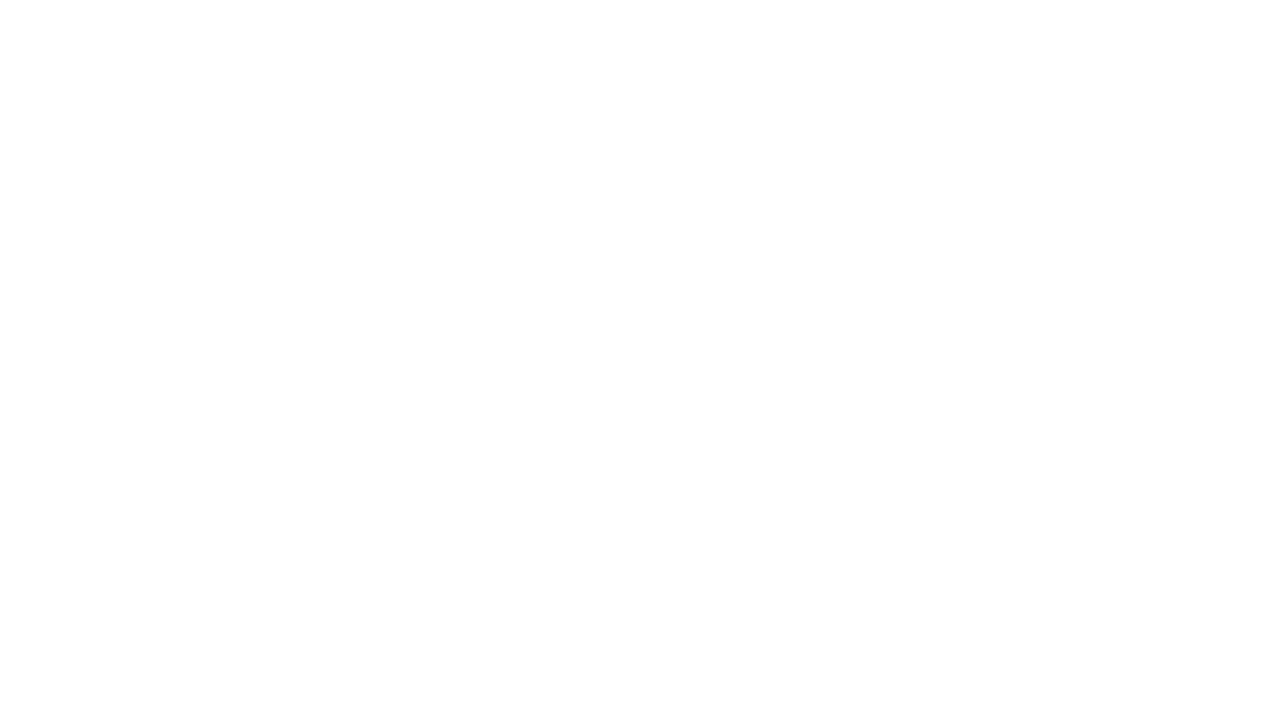

Closed the child window
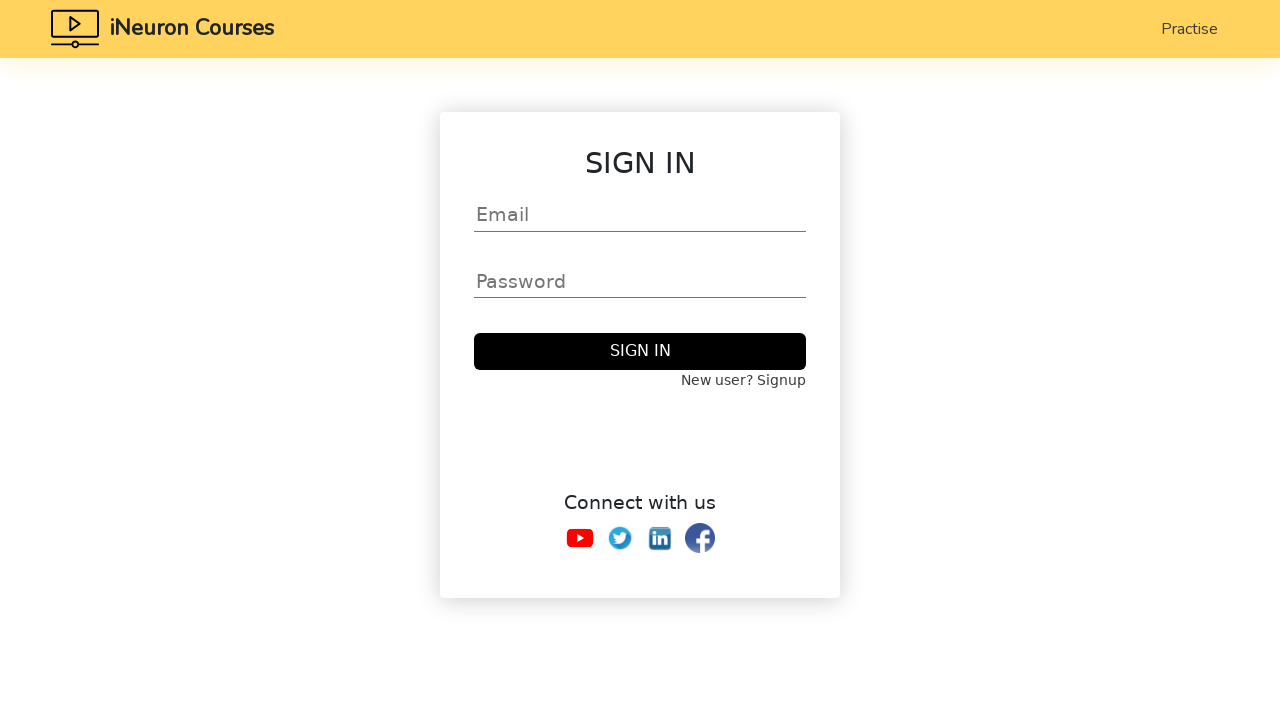

Parent window loaded after switching back
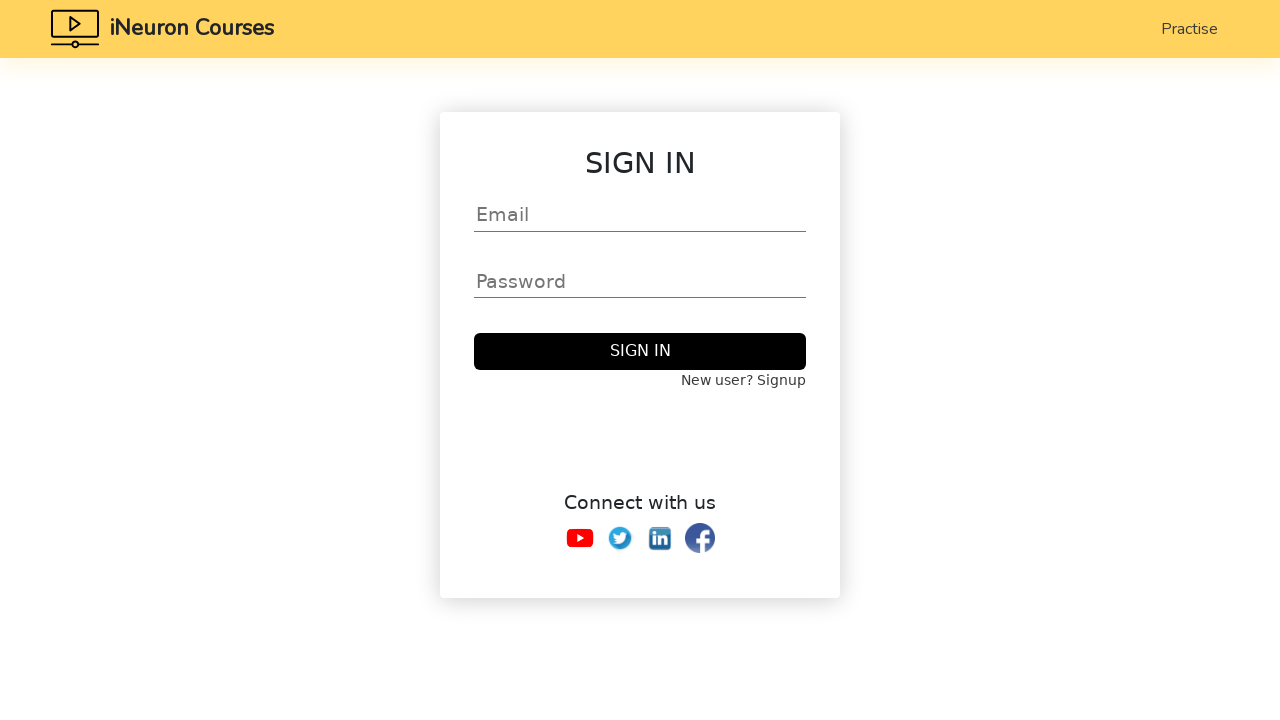

Retrieved parent window title: iNeuron Courses
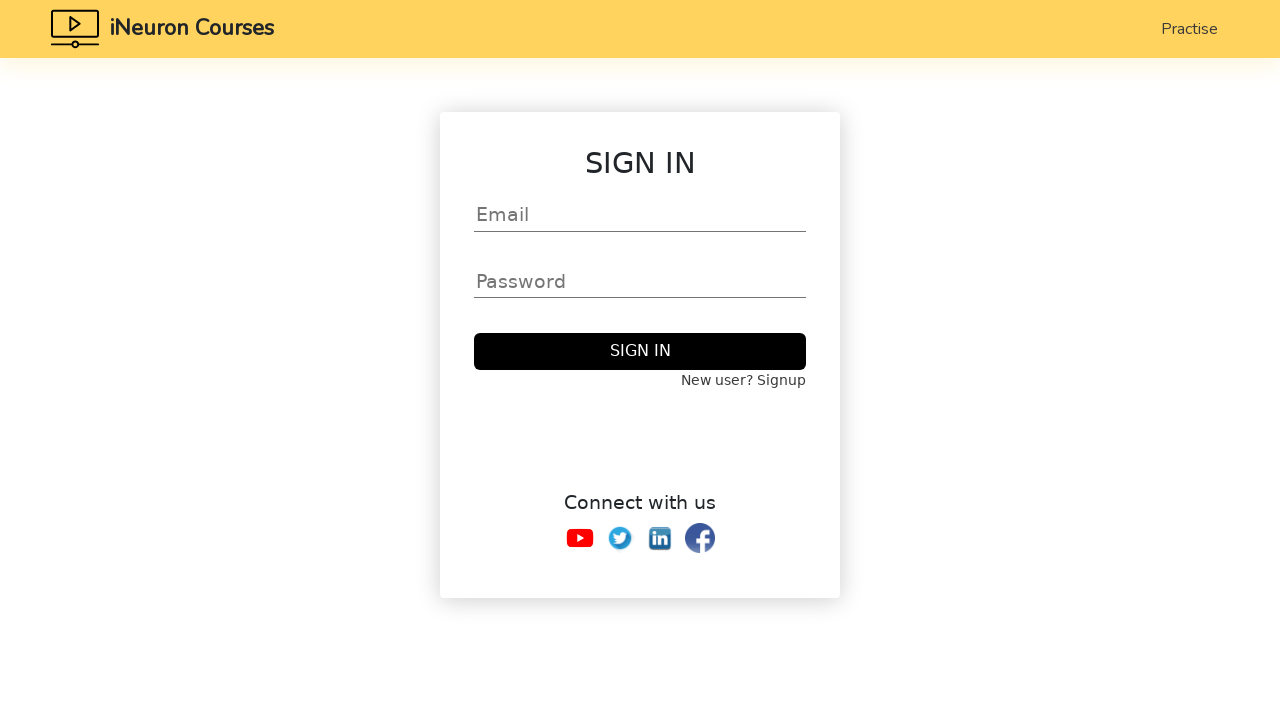

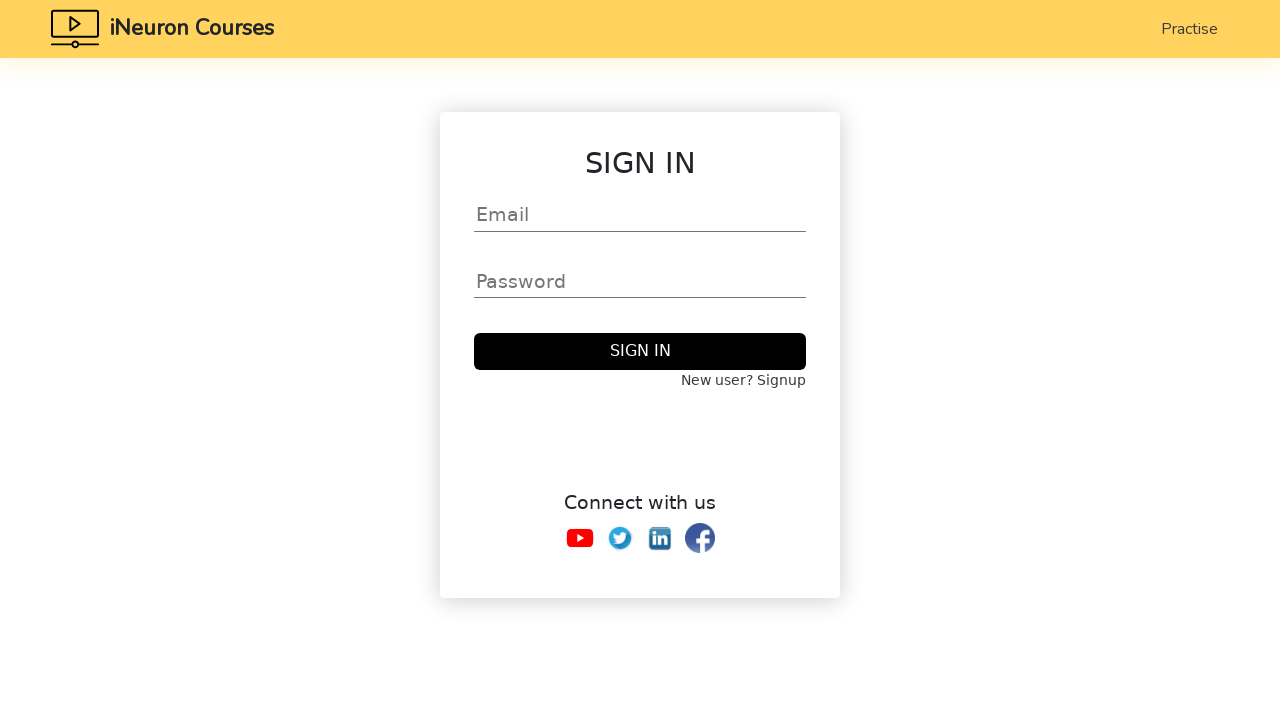